Validates that the footer section of the Automation Exercise website displays the correct copyright text

Starting URL: https://automationexercise.com/

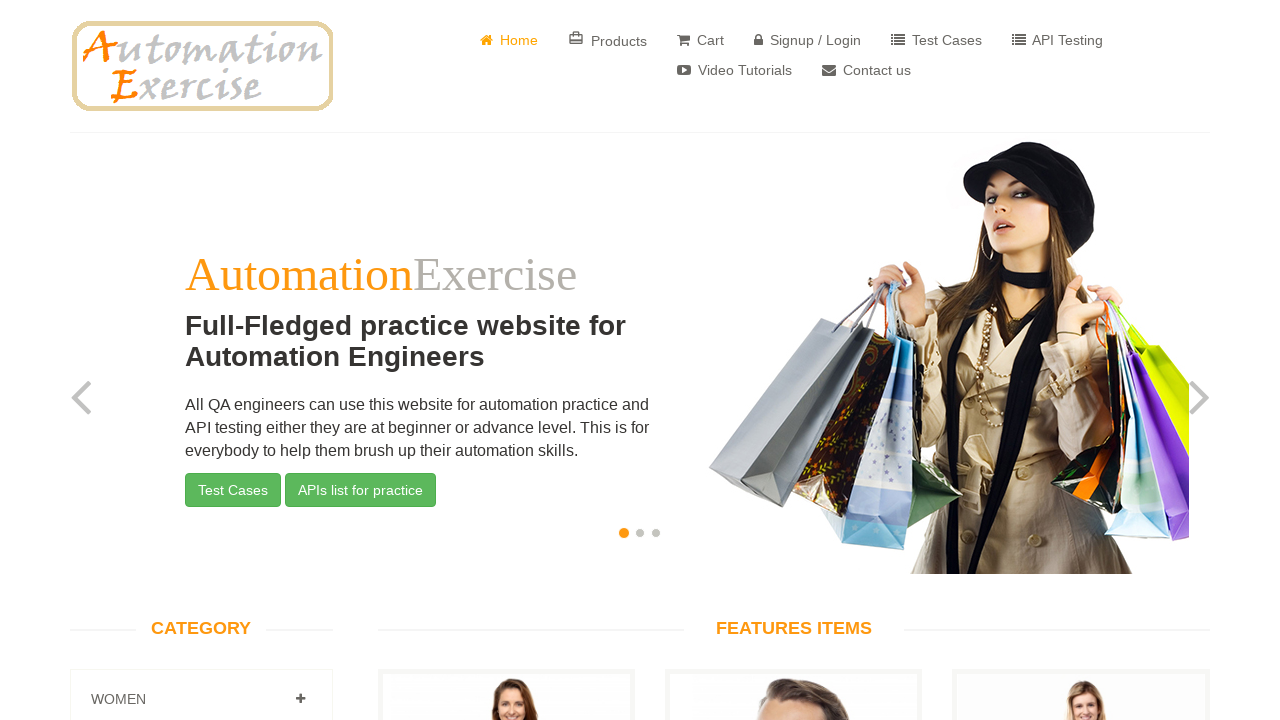

Waited for footer element to be visible
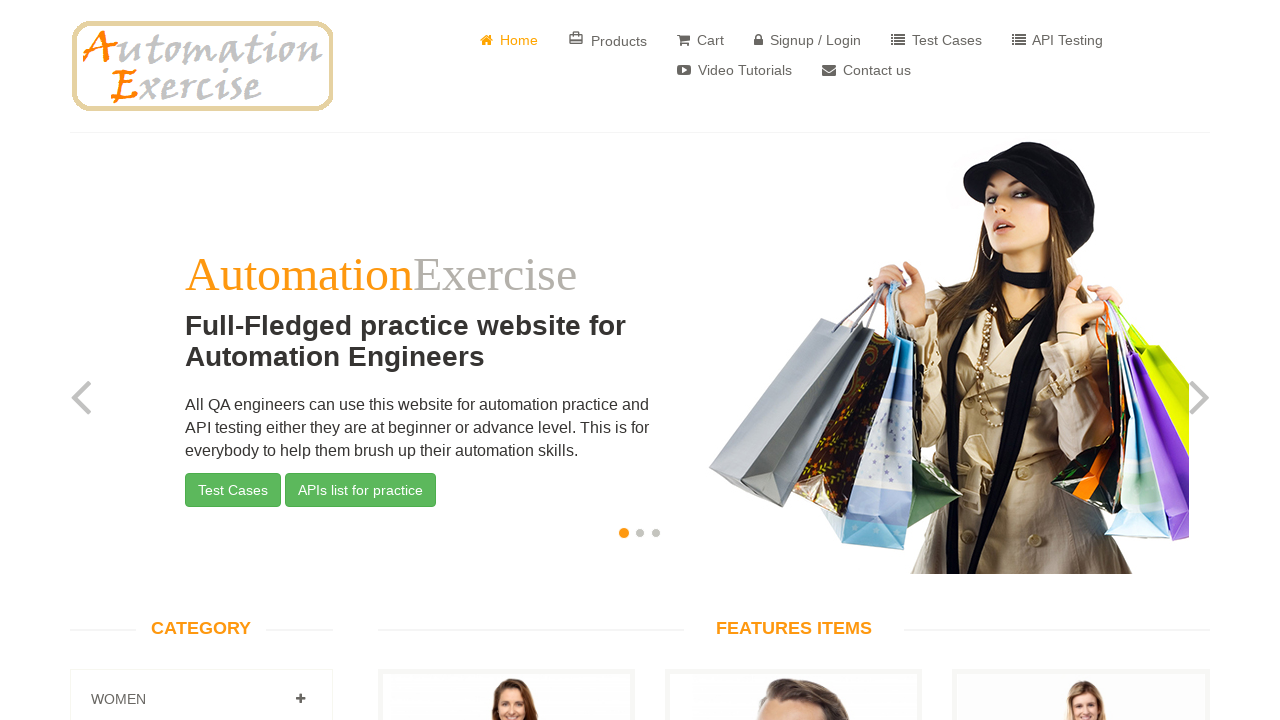

Located footer element
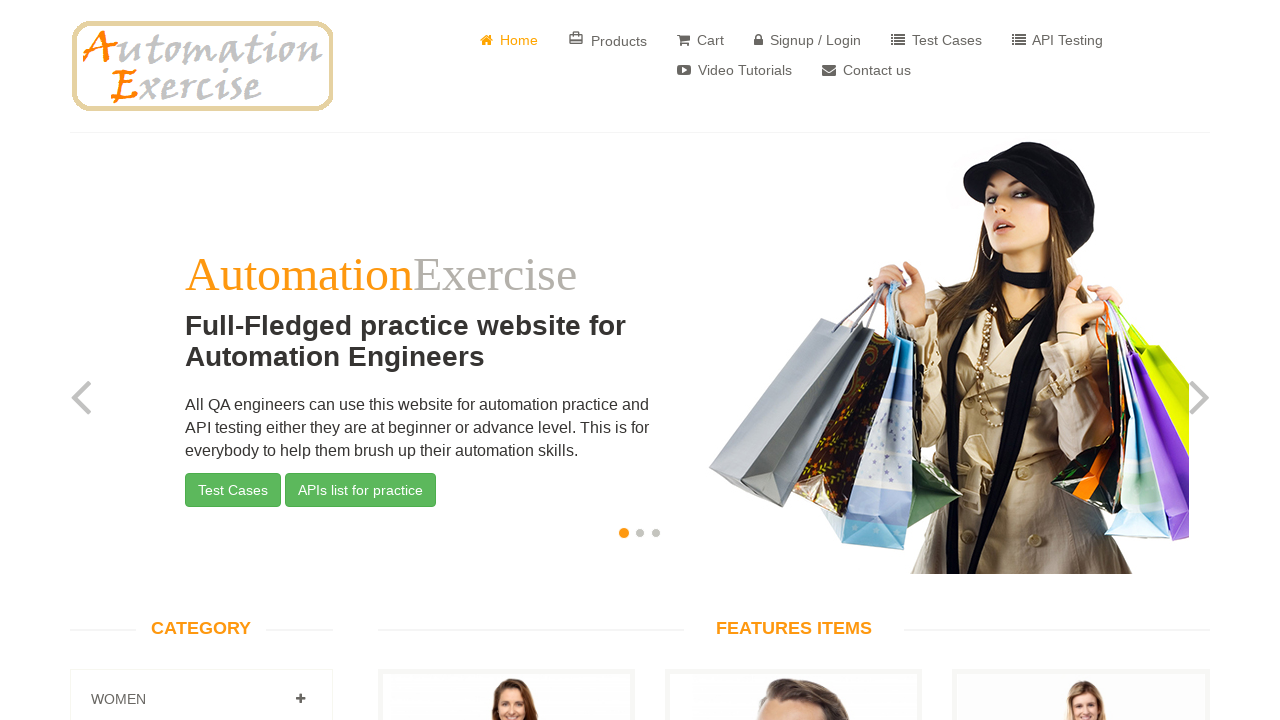

Verified footer element is visible
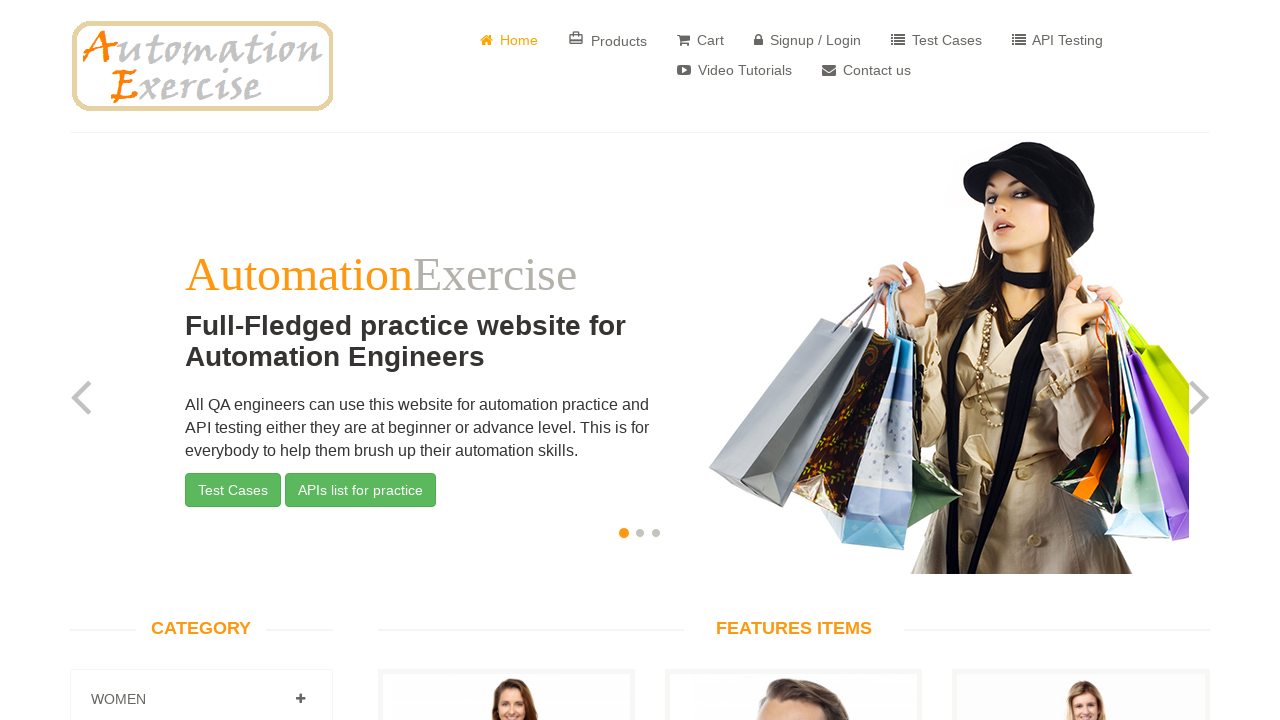

Retrieved footer text content
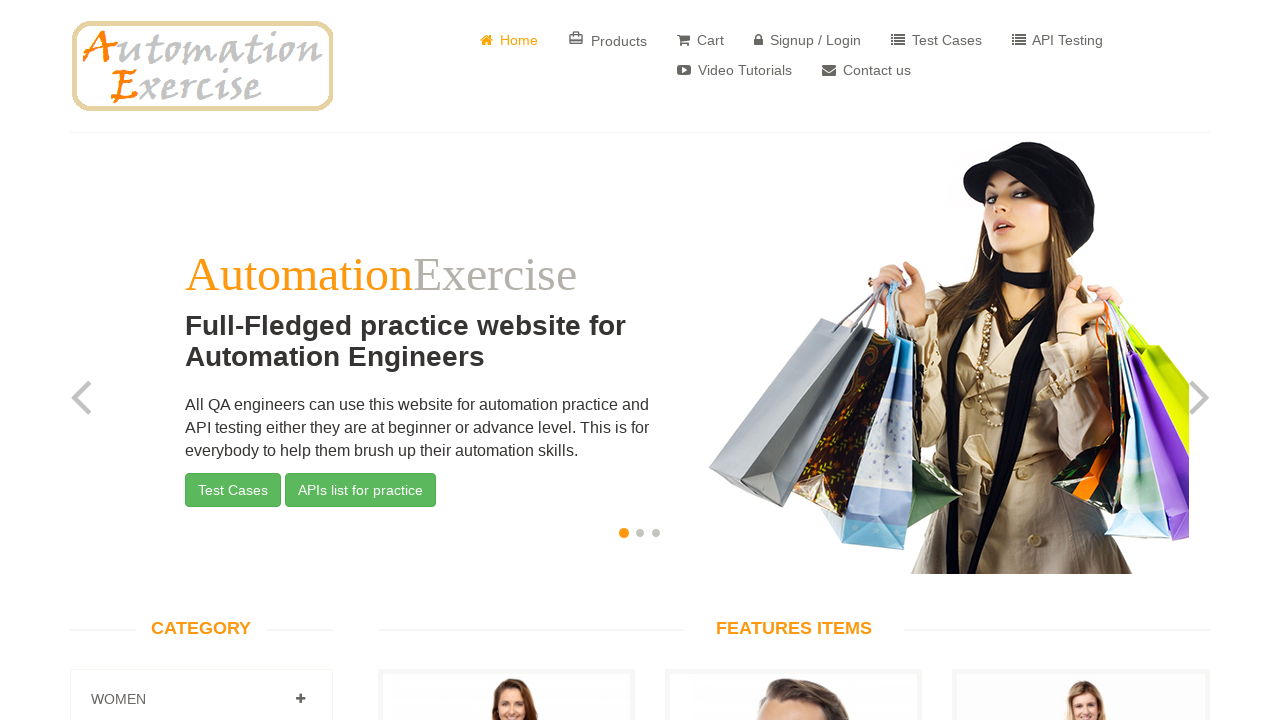

Verified footer text matches expected copyright notice: 'Copyright © 2021 All rights reserved'
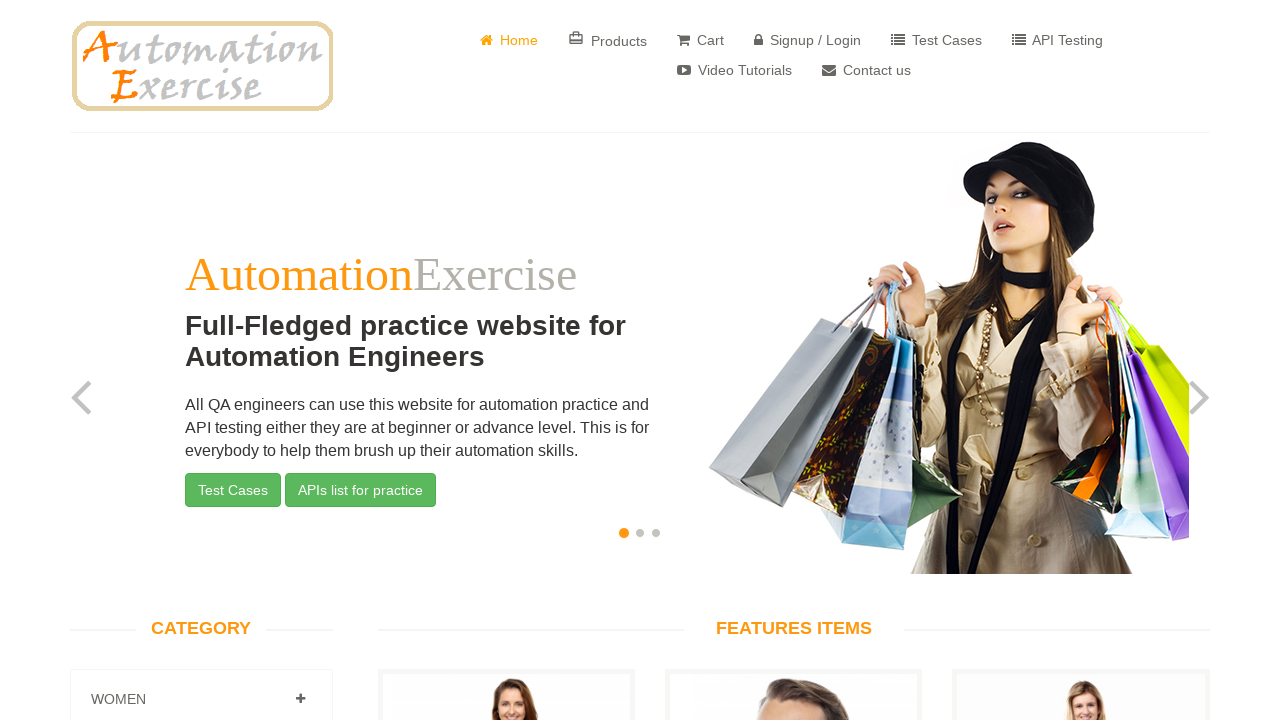

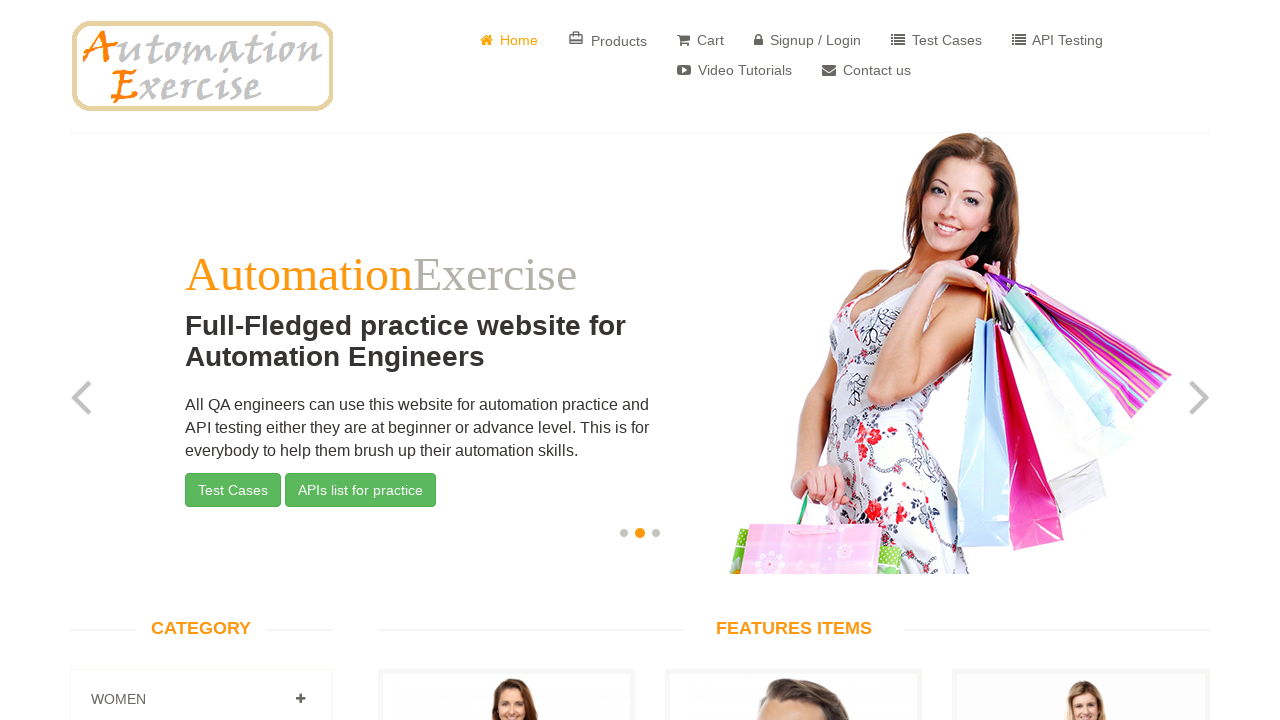